Tests ElementNotInteractableException by trying to send keys to a disabled radio button

Starting URL: https://demoqa.com/radio-button

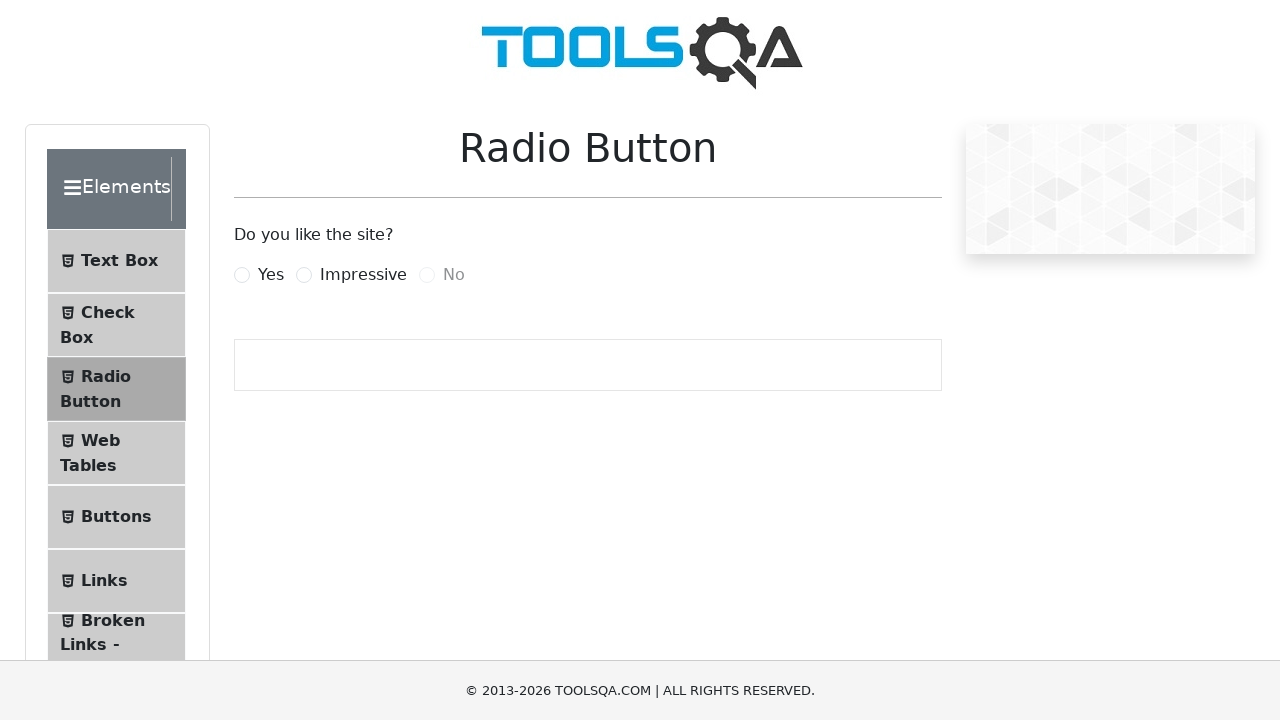

Navigated to radio button demo page
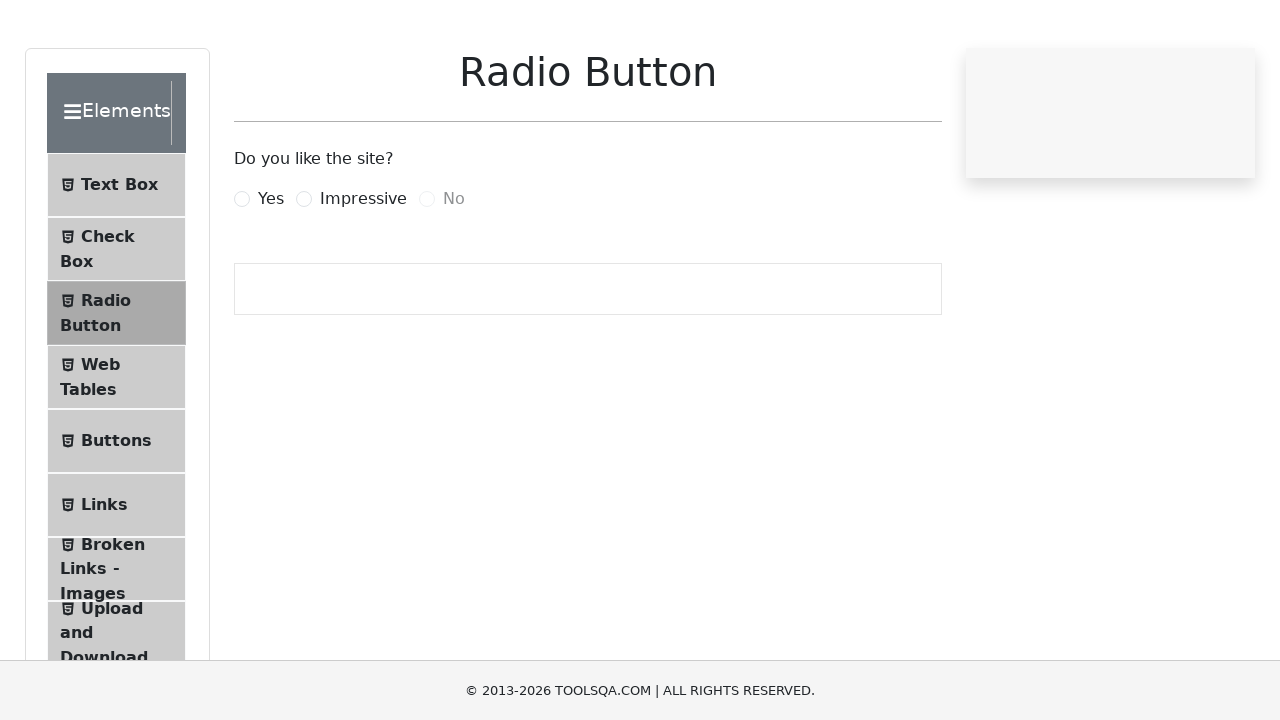

ElementNotInteractableException caught when trying to fill disabled radio button on #noRadio
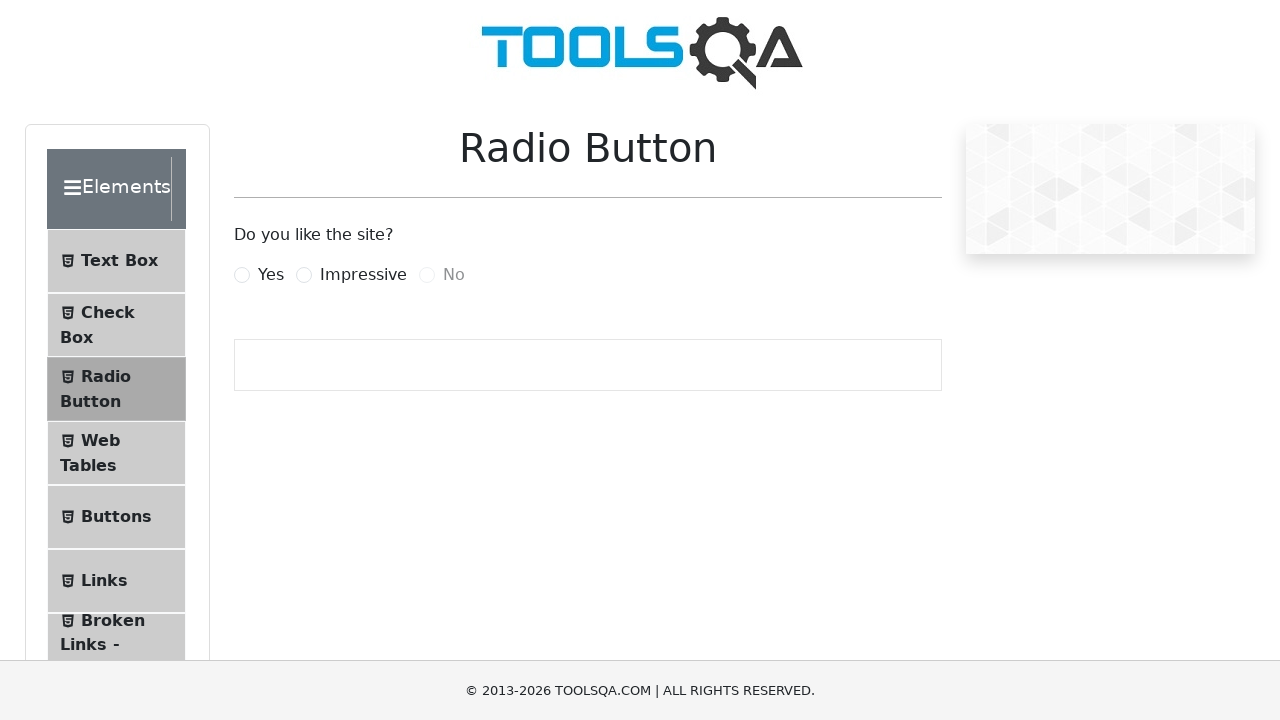

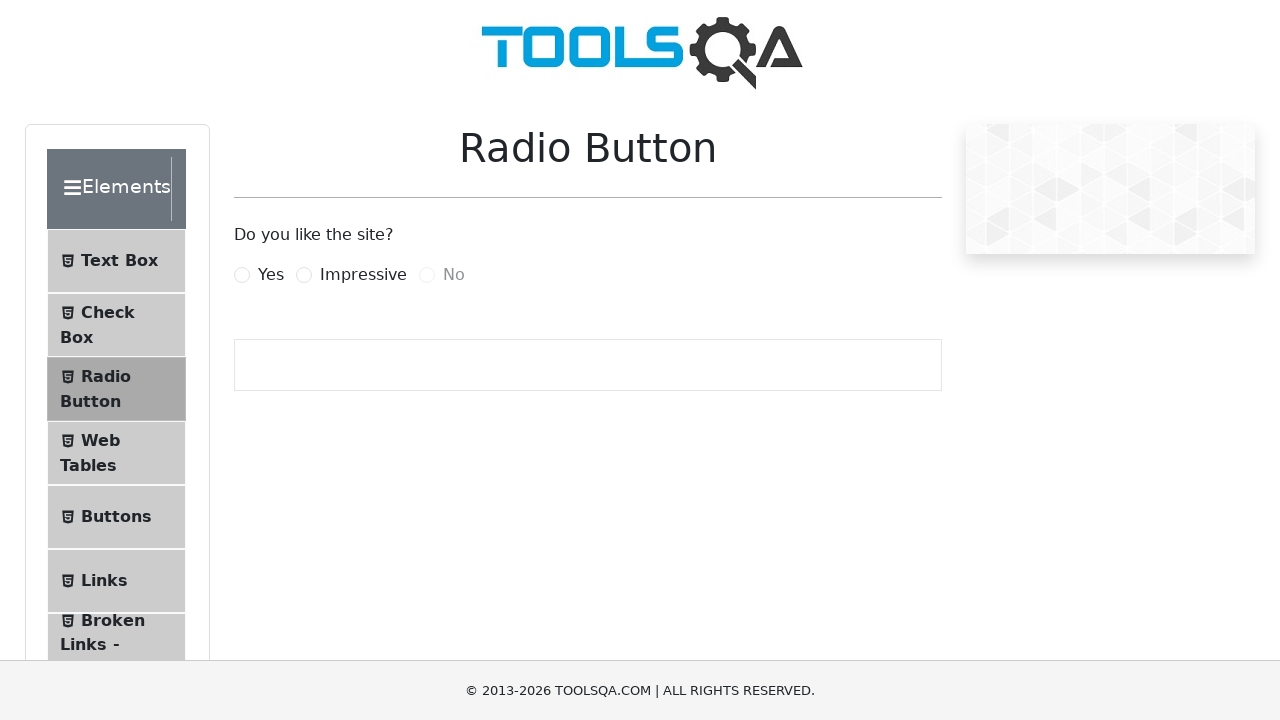